Tests that new items are appended to the bottom of the todo list by creating 3 items

Starting URL: https://demo.playwright.dev/todomvc

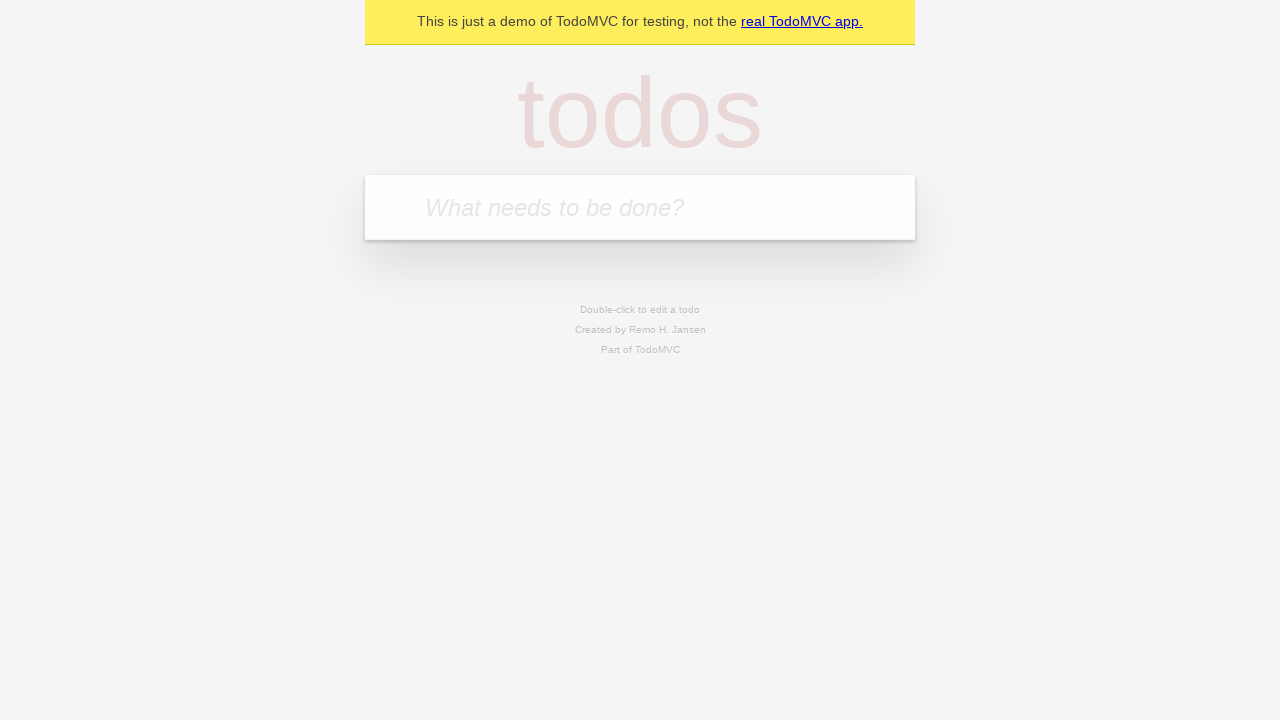

Filled new todo input with 'buy some cheese' on .new-todo
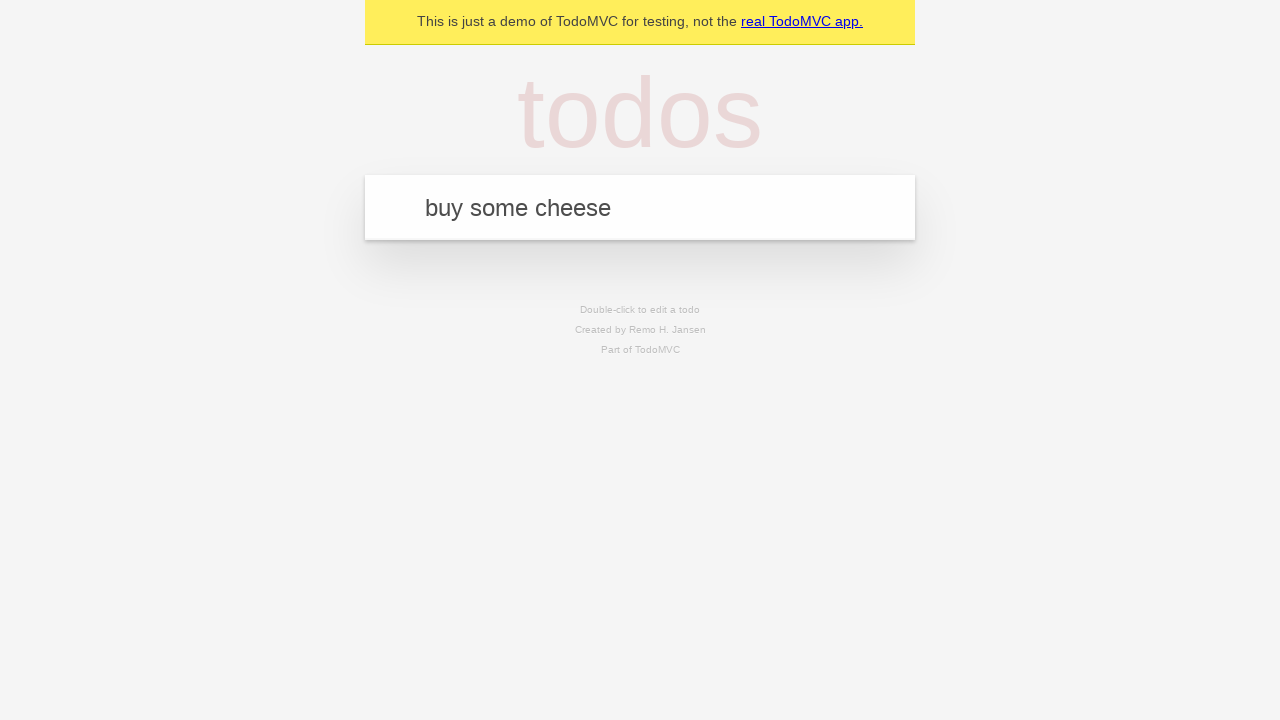

Pressed Enter to create first todo item on .new-todo
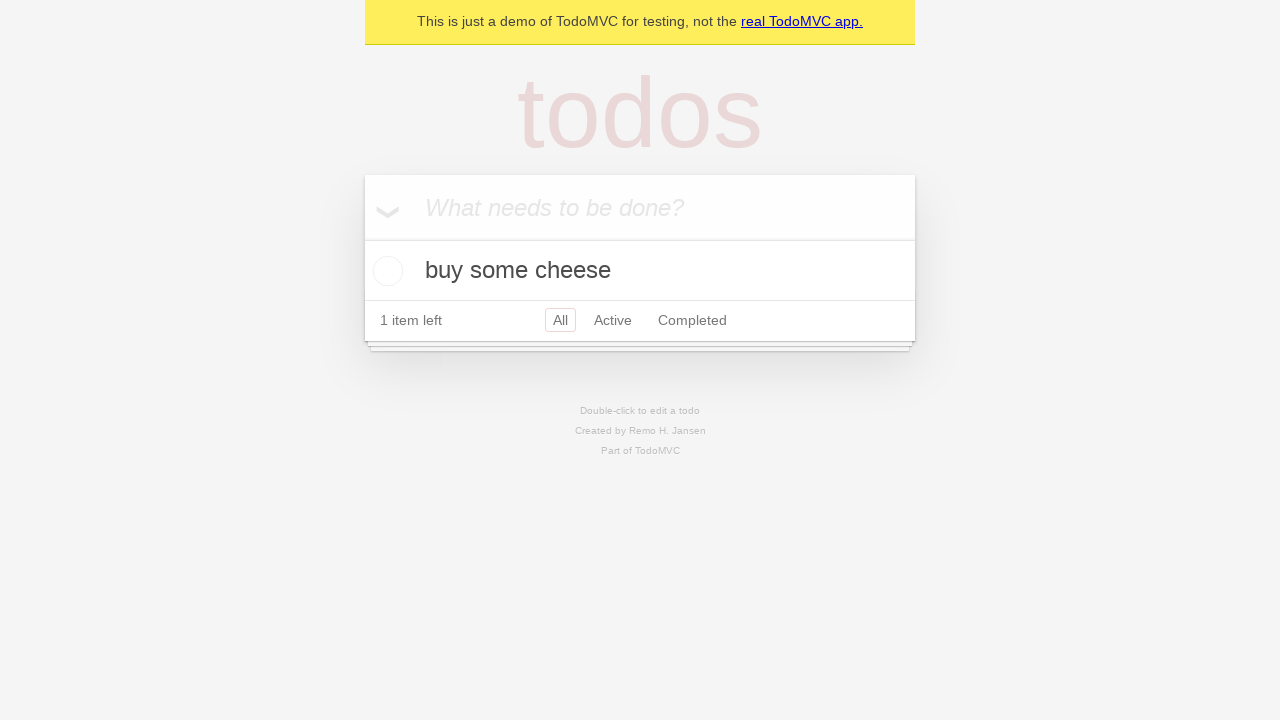

Filled new todo input with 'feed the cat' on .new-todo
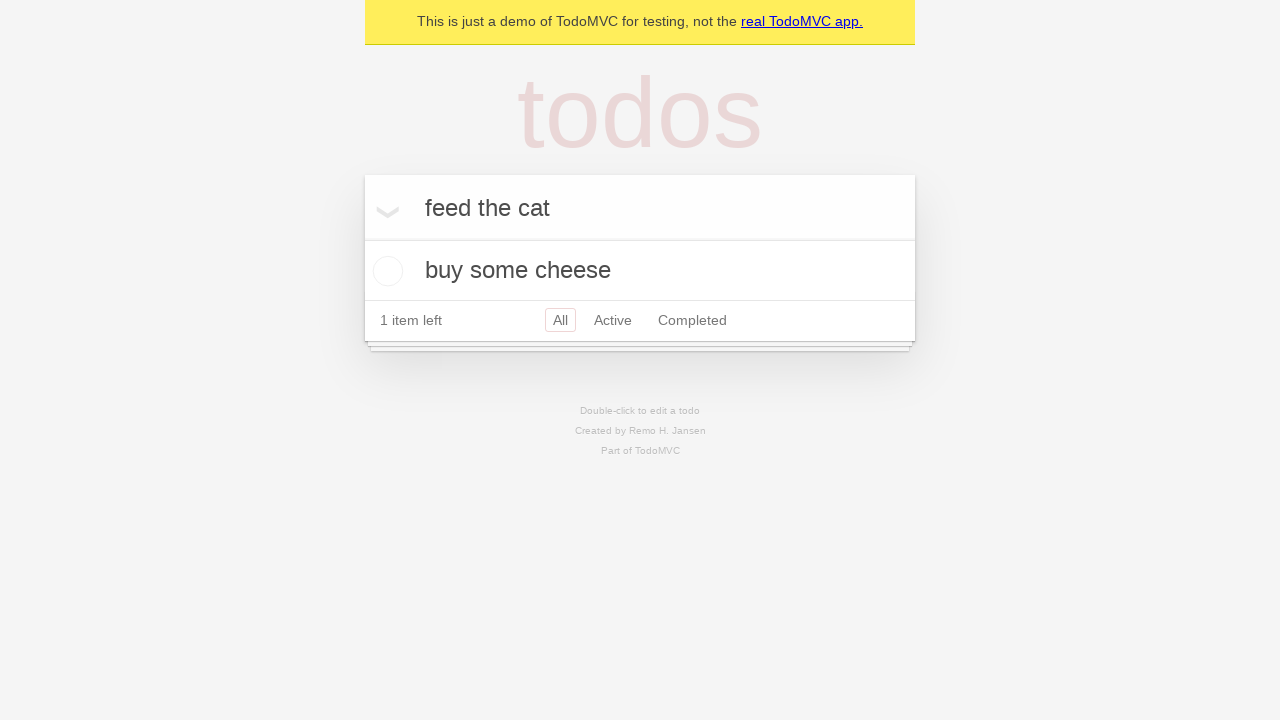

Pressed Enter to create second todo item on .new-todo
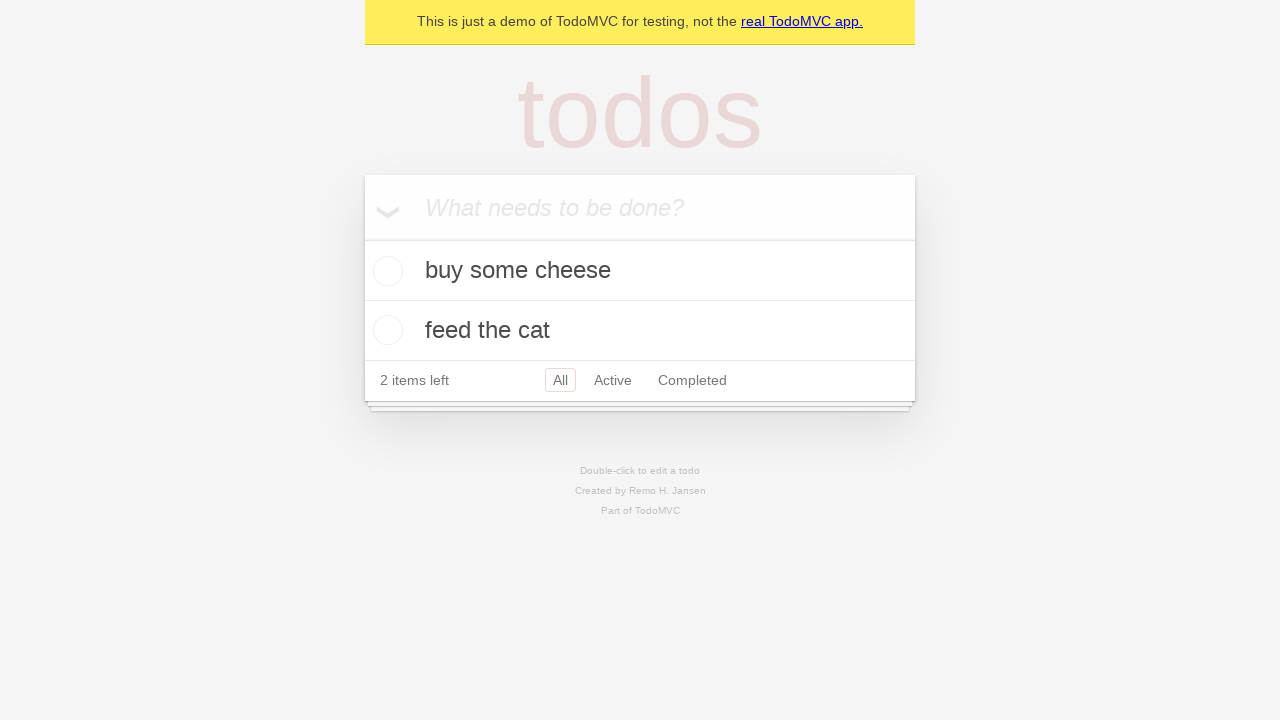

Filled new todo input with 'book a doctors appointment' on .new-todo
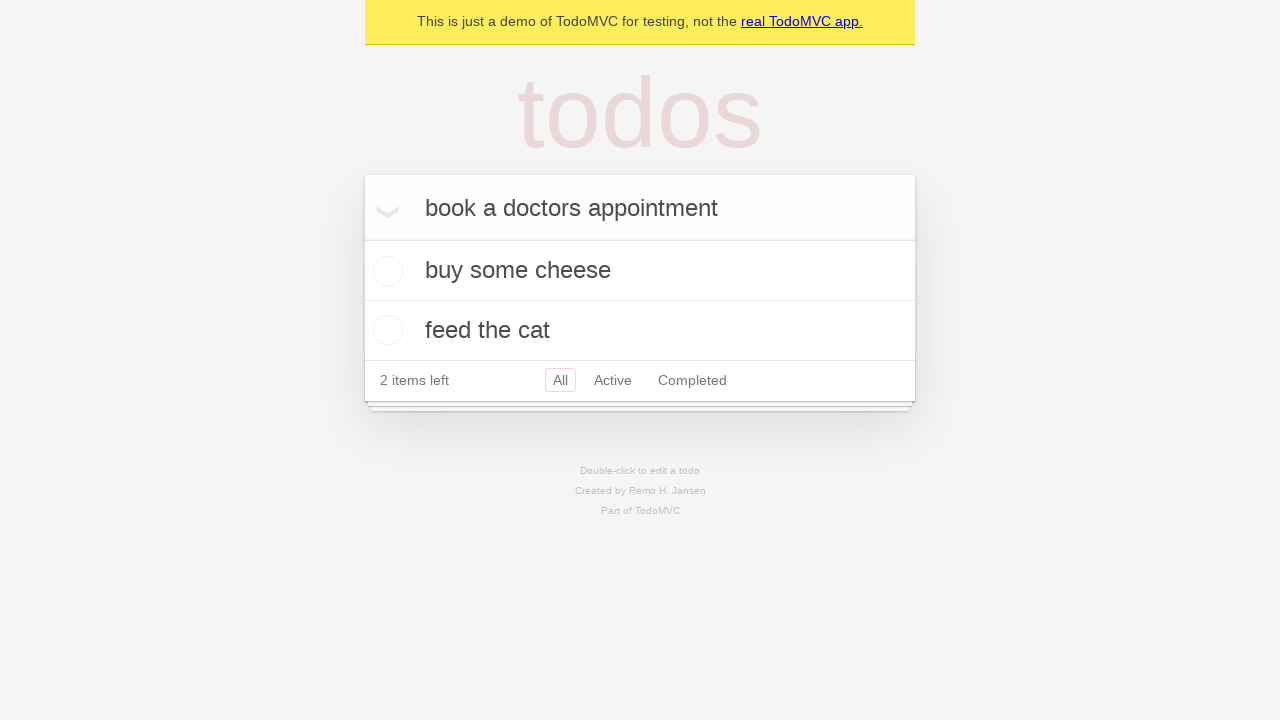

Pressed Enter to create third todo item on .new-todo
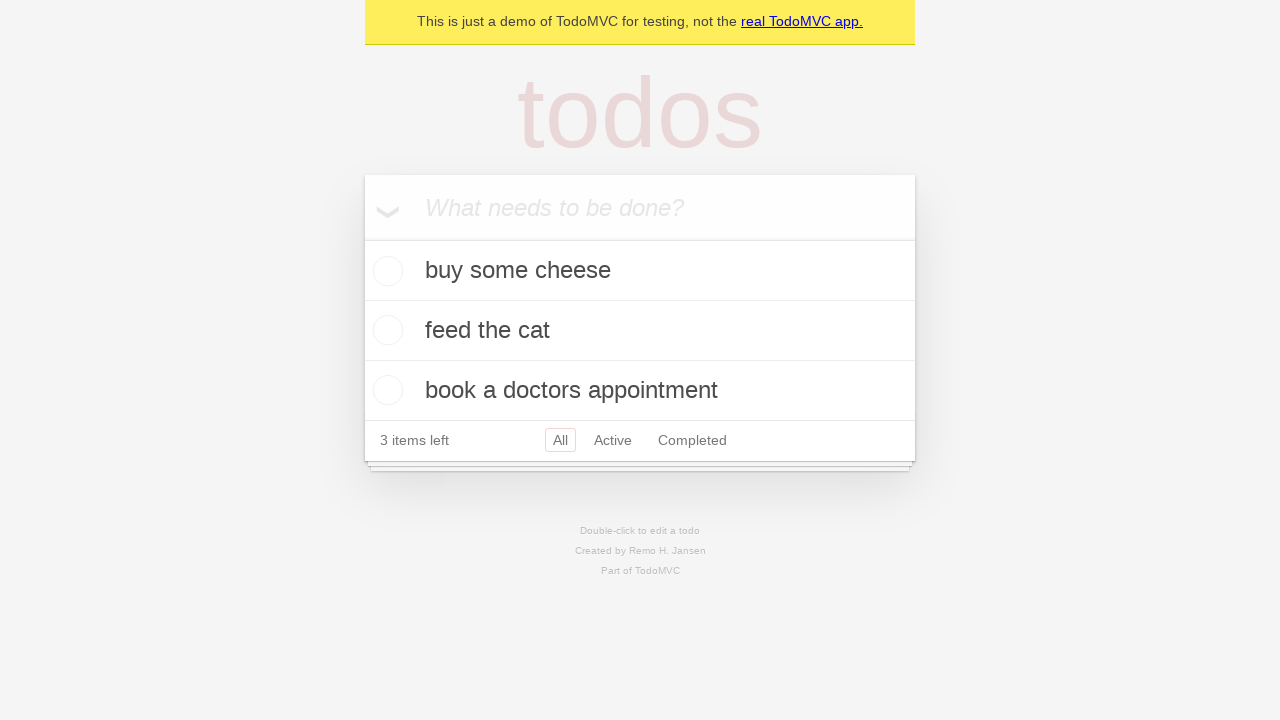

Waited for todo count element to appear, confirming 3 items were added
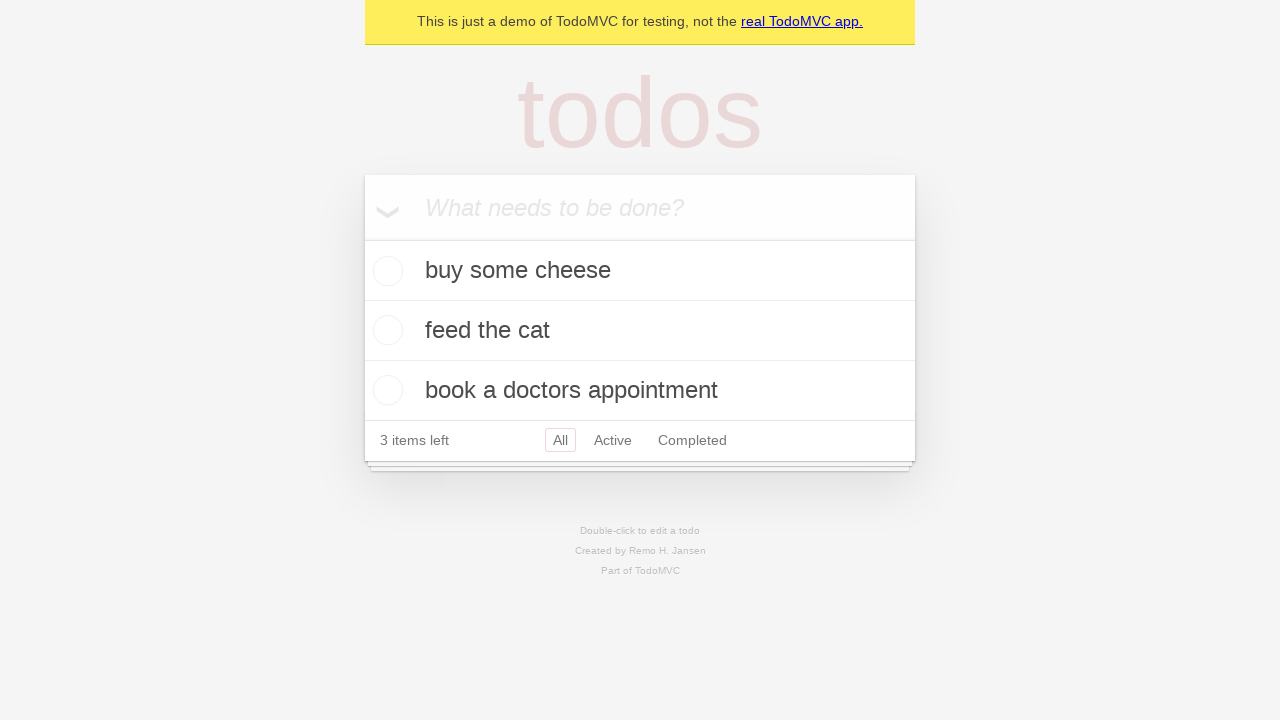

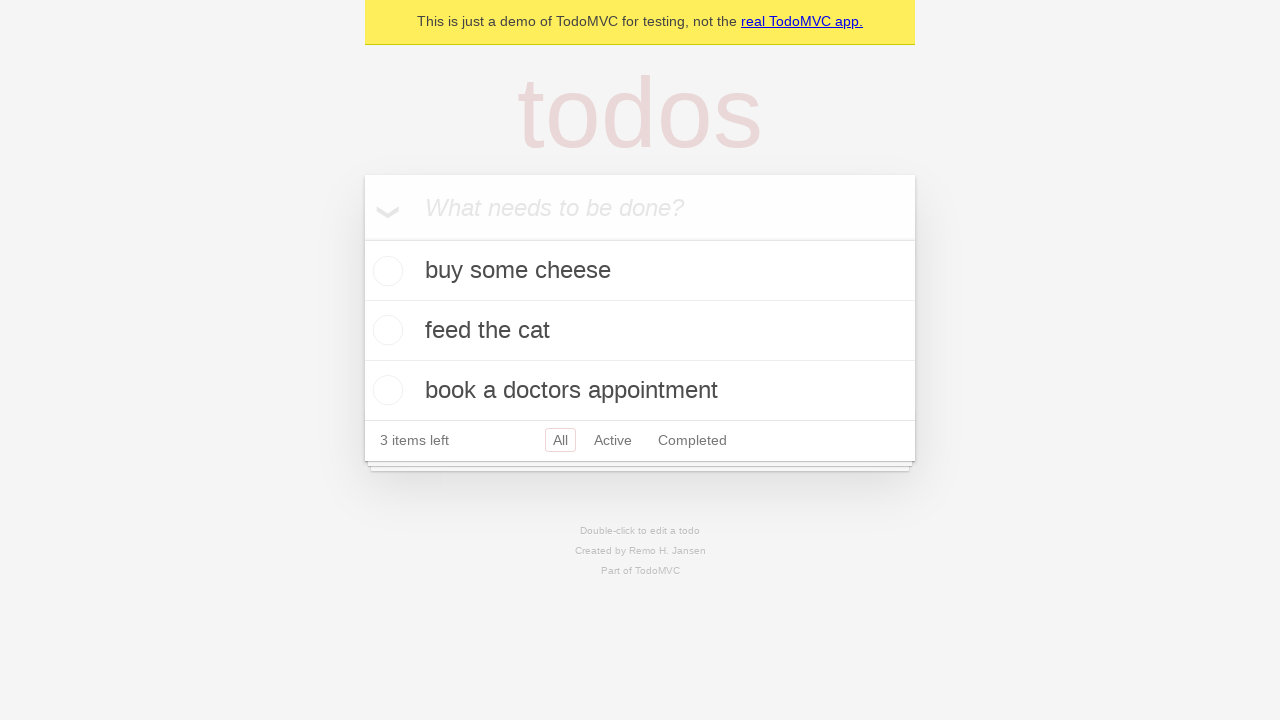